Tests hover functionality by moving mouse over an image to reveal hidden profile link and then clicking it

Starting URL: http://the-internet.herokuapp.com/hovers

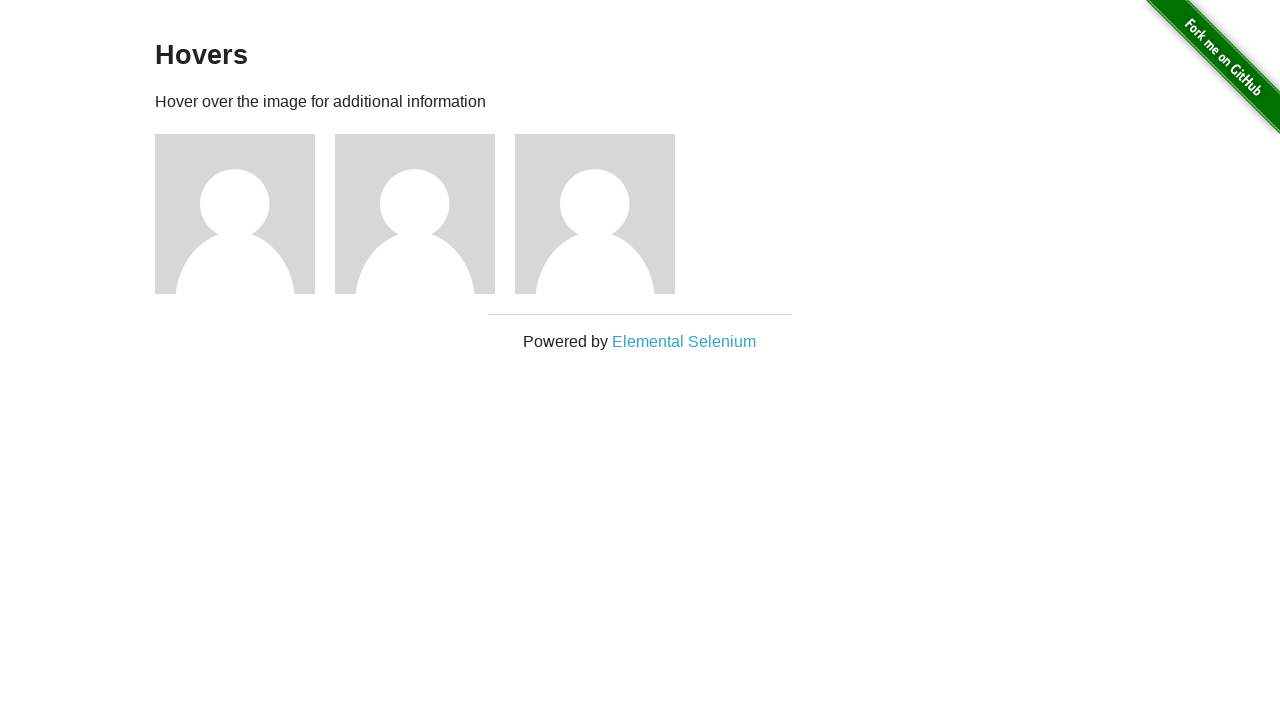

Hovered over the first image to reveal hidden profile link at (245, 214) on xpath=//div[@class='figure'] >> nth=0
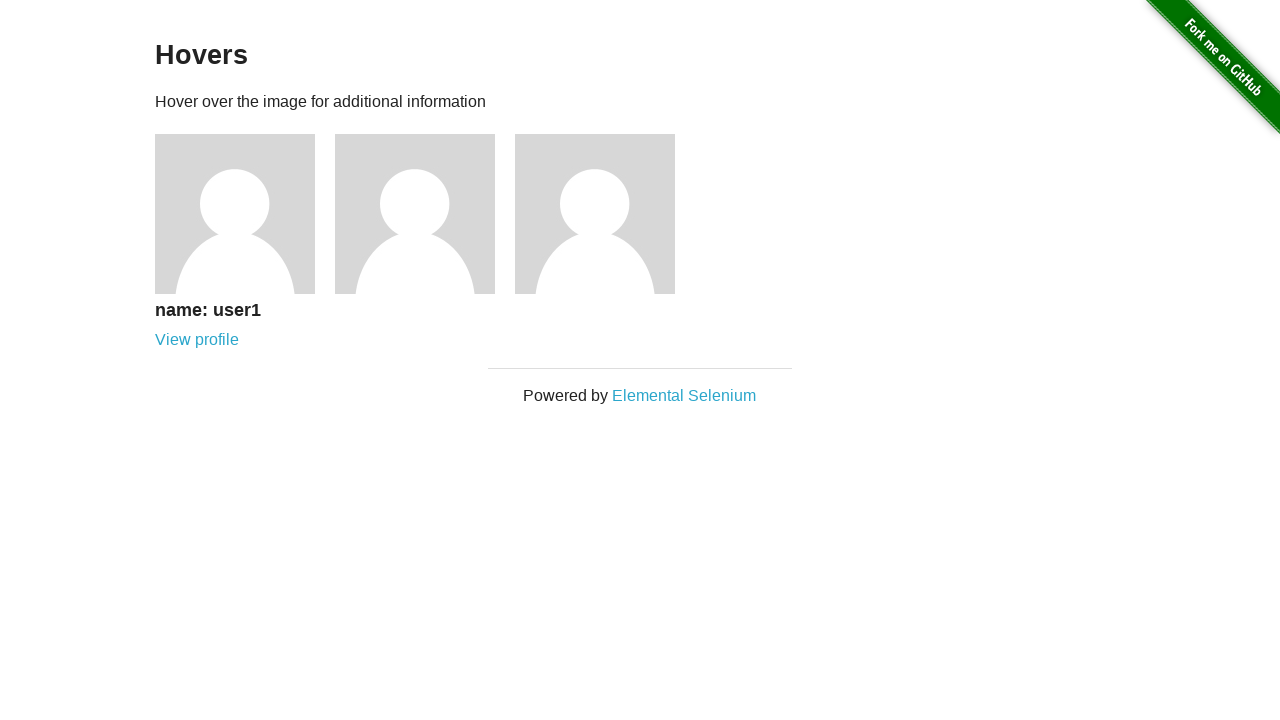

Clicked the revealed 'View profile' link at (197, 340) on xpath=//a[contains(text(),'View profile')] >> nth=0
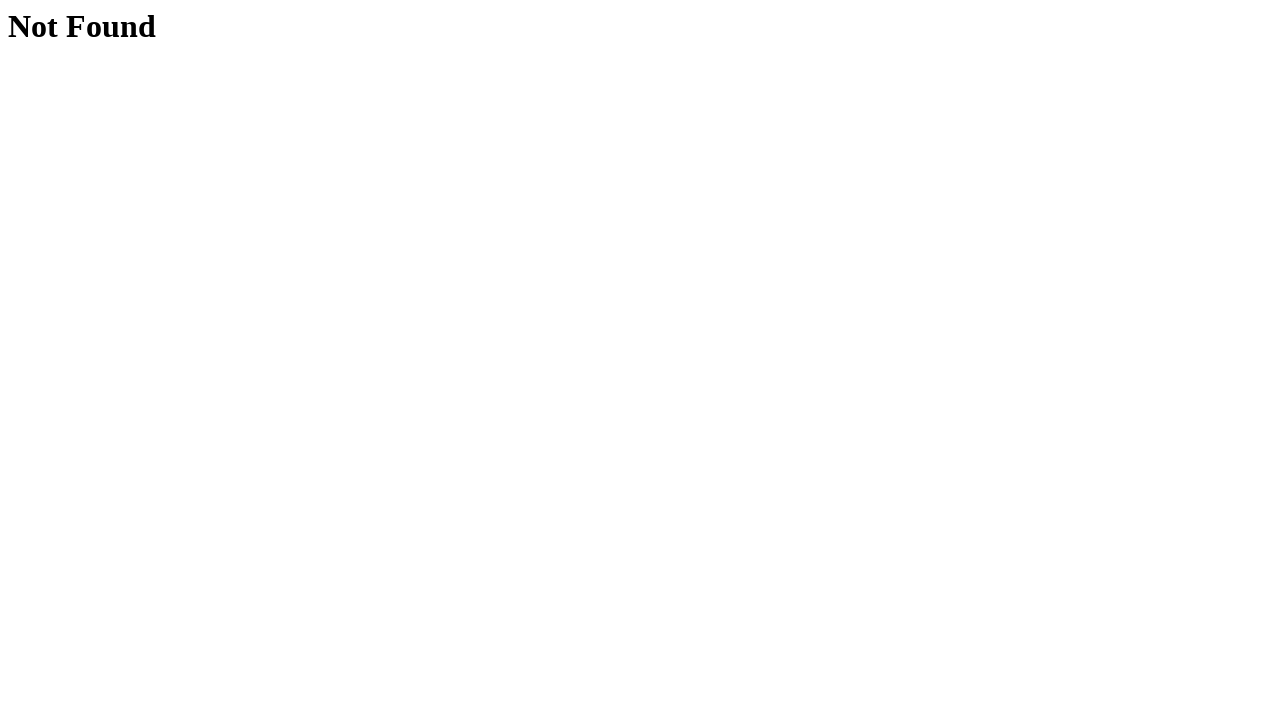

Page navigation completed and DOM content loaded
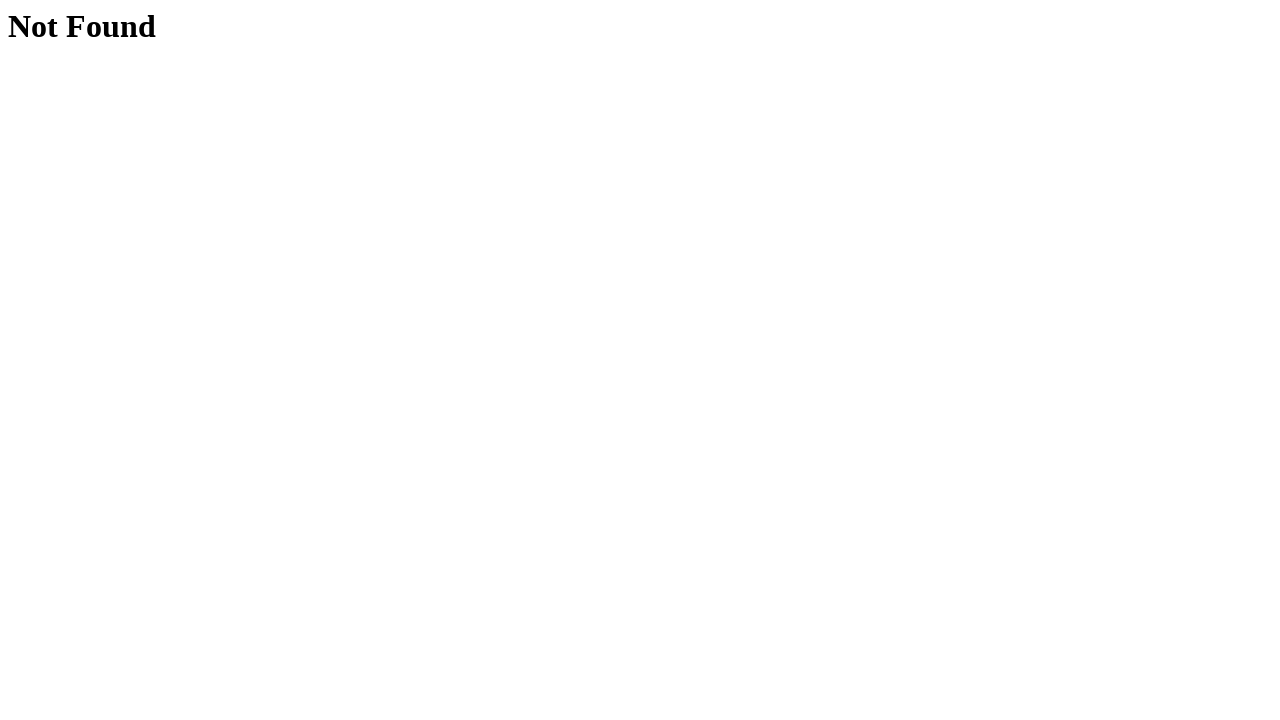

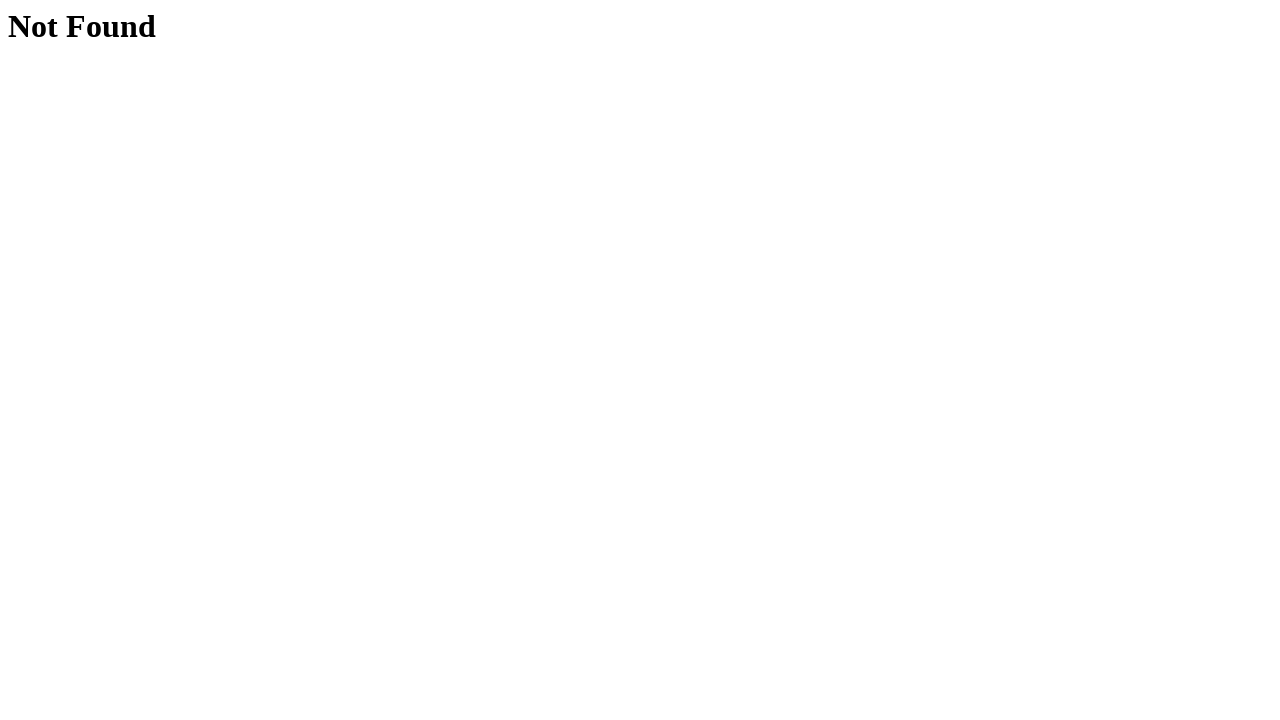